Navigates to the Rahul Shetty Academy Automation Practice page and verifies it loads successfully

Starting URL: https://rahulshettyacademy.com/AutomationPractice/

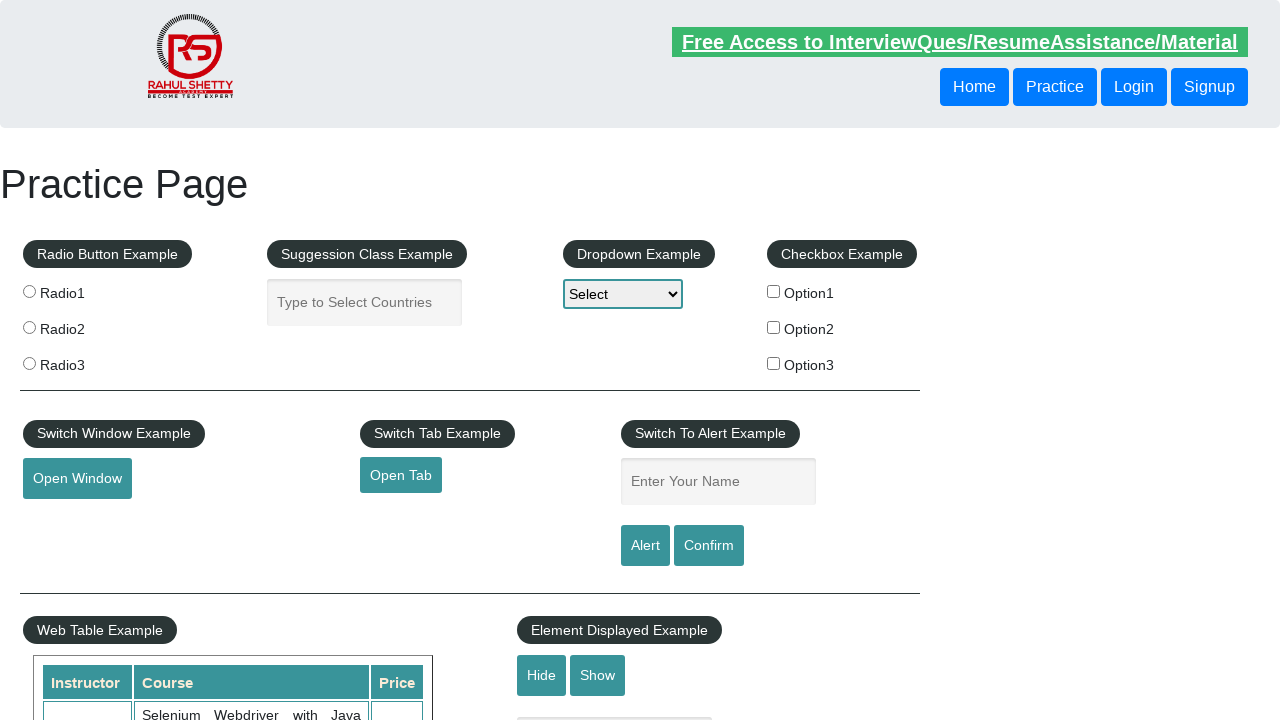

Waited for page DOM content to fully load
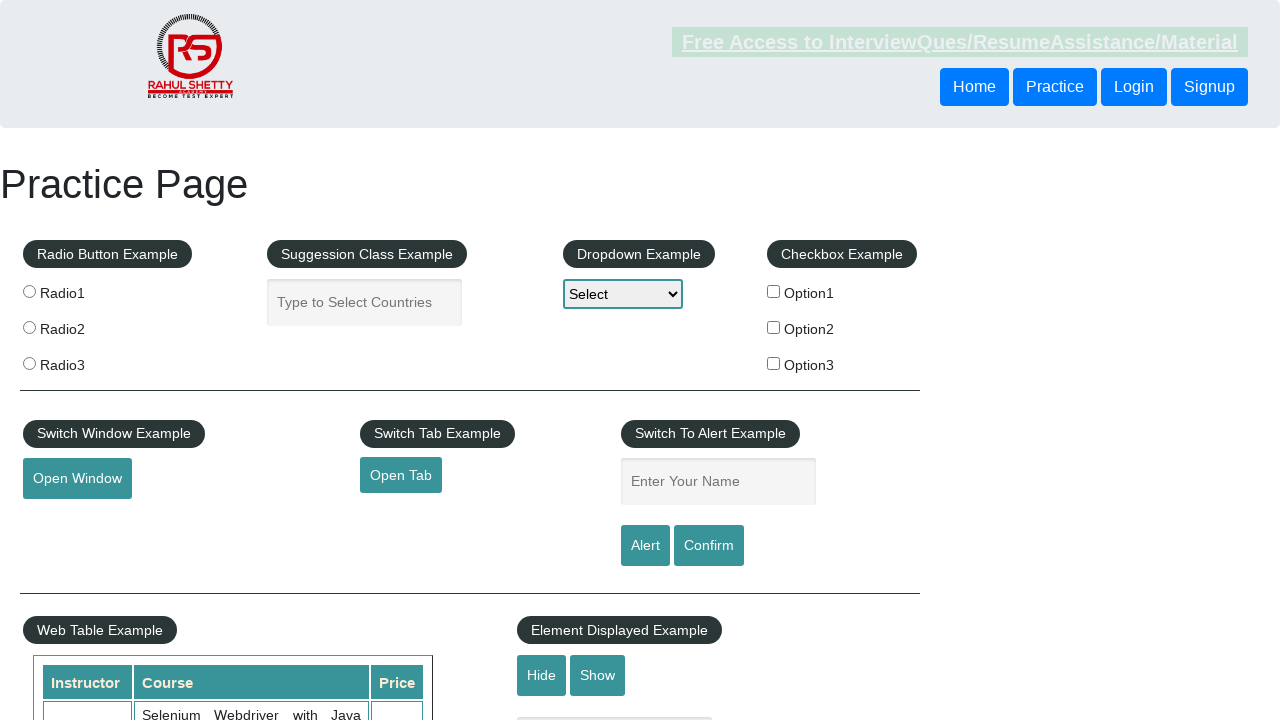

Verified page loaded successfully by confirming body element is present
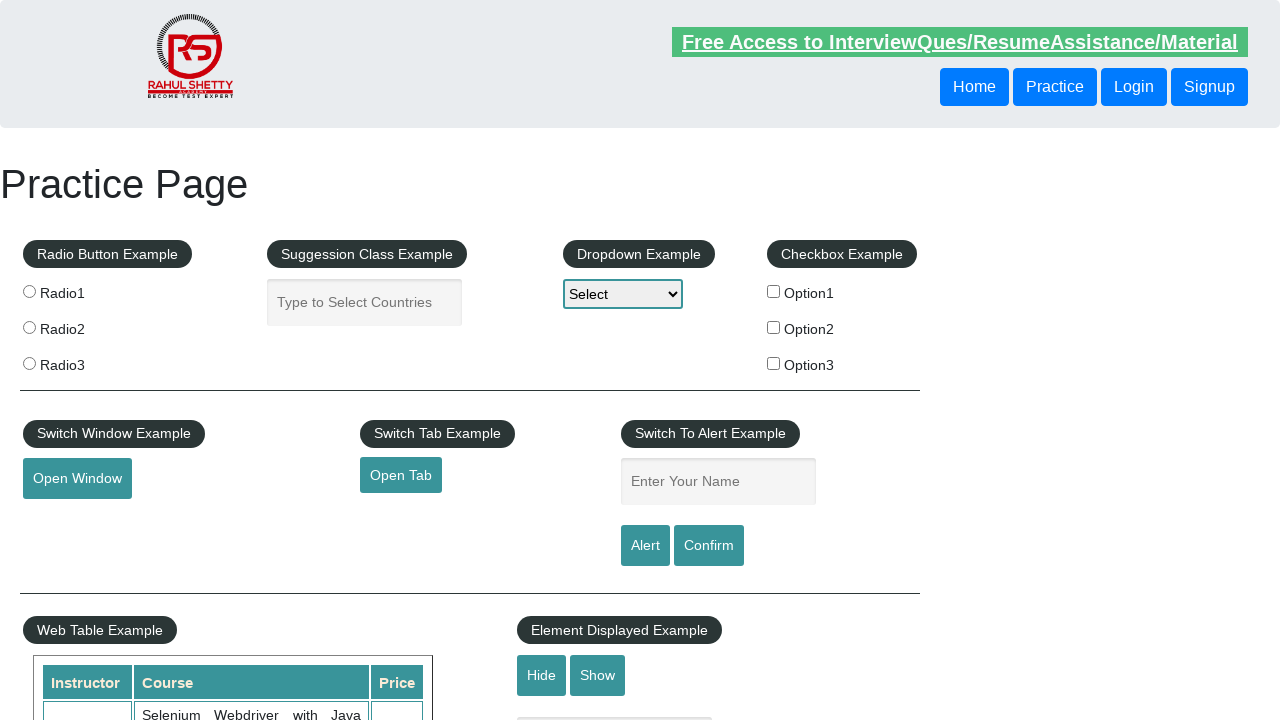

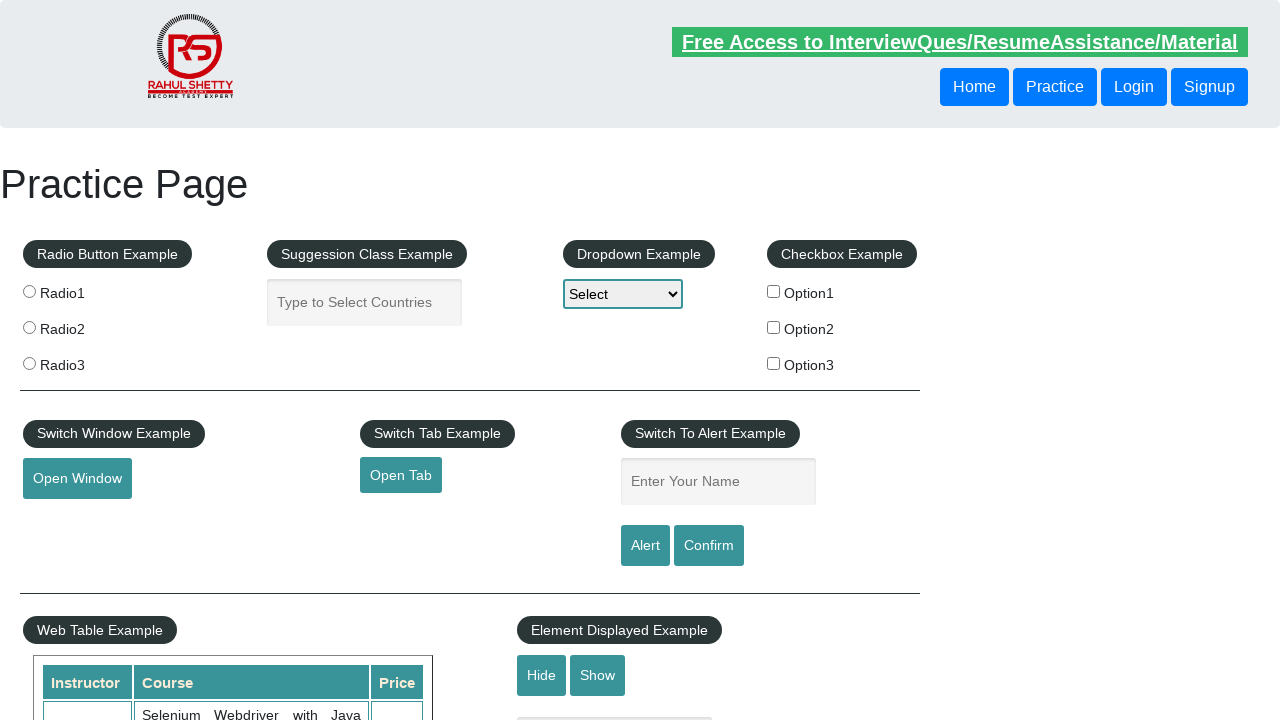